Tests JavaScript prompt alert functionality by clicking a button to trigger a prompt, entering text, accepting the alert, and verifying the result message

Starting URL: https://the-internet.herokuapp.com/javascript_alerts

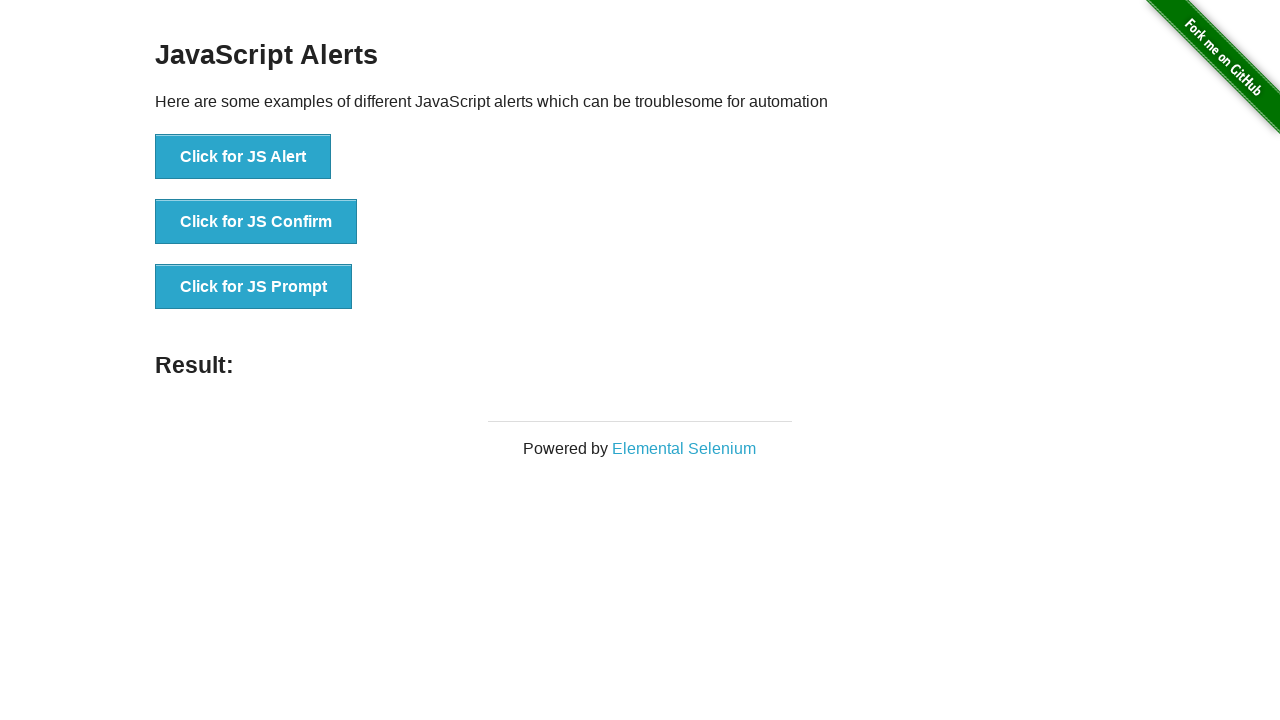

Clicked the JavaScript prompt alert button at (254, 287) on xpath=//*[@id="content"]/div/ul/li[3]/button
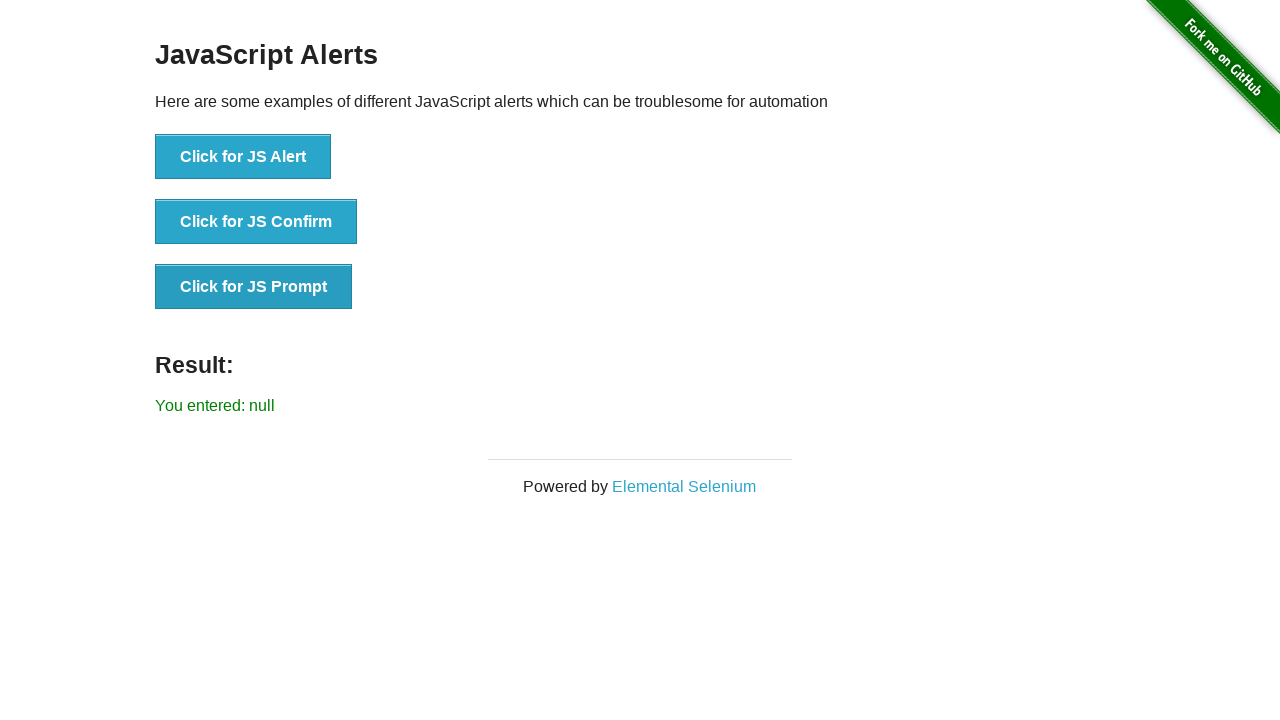

Set up dialog handler to accept prompt with text 'Welcome to the world of Alerts'
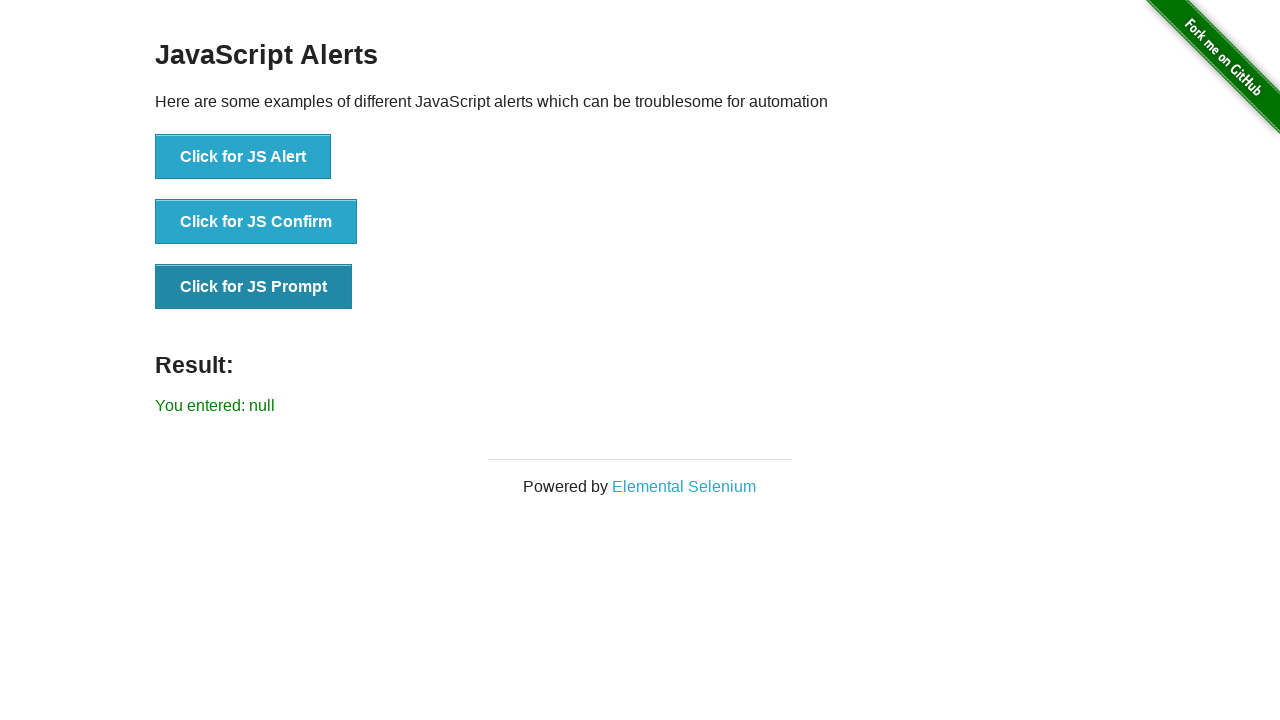

Clicked the JavaScript prompt alert button again to trigger prompt with handler at (254, 287) on xpath=//*[@id="content"]/div/ul/li[3]/button
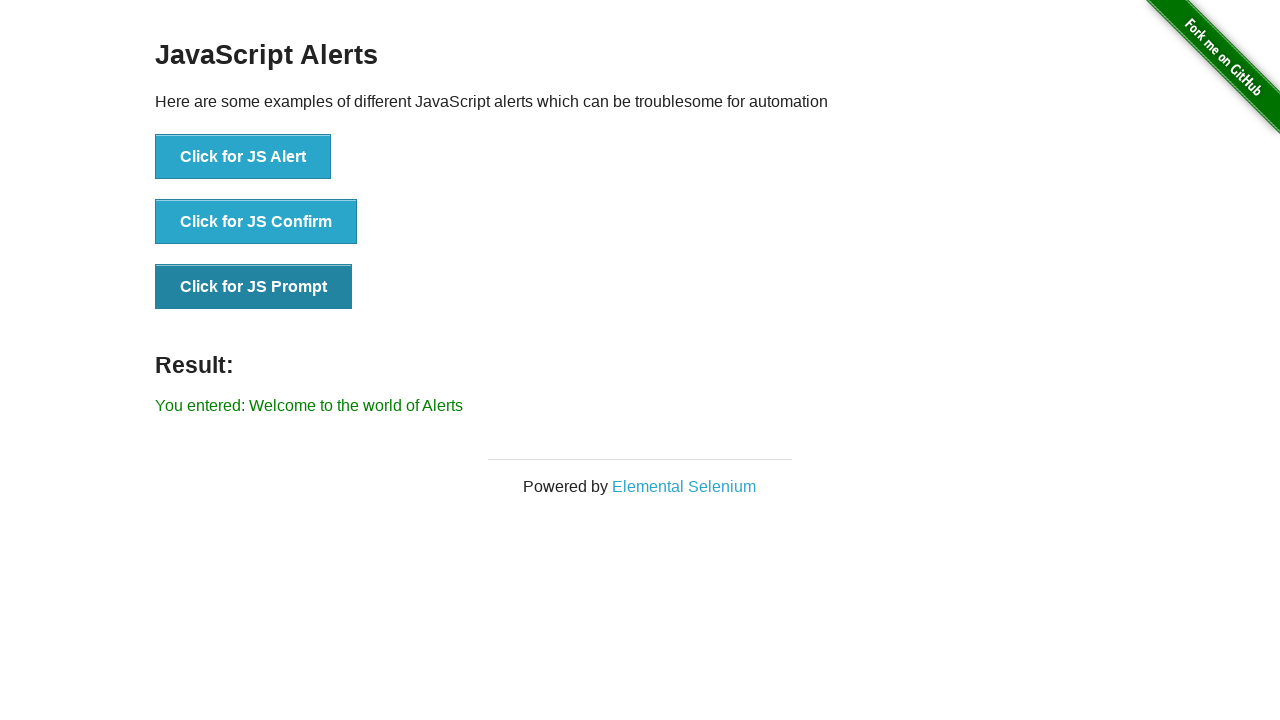

Result message element loaded
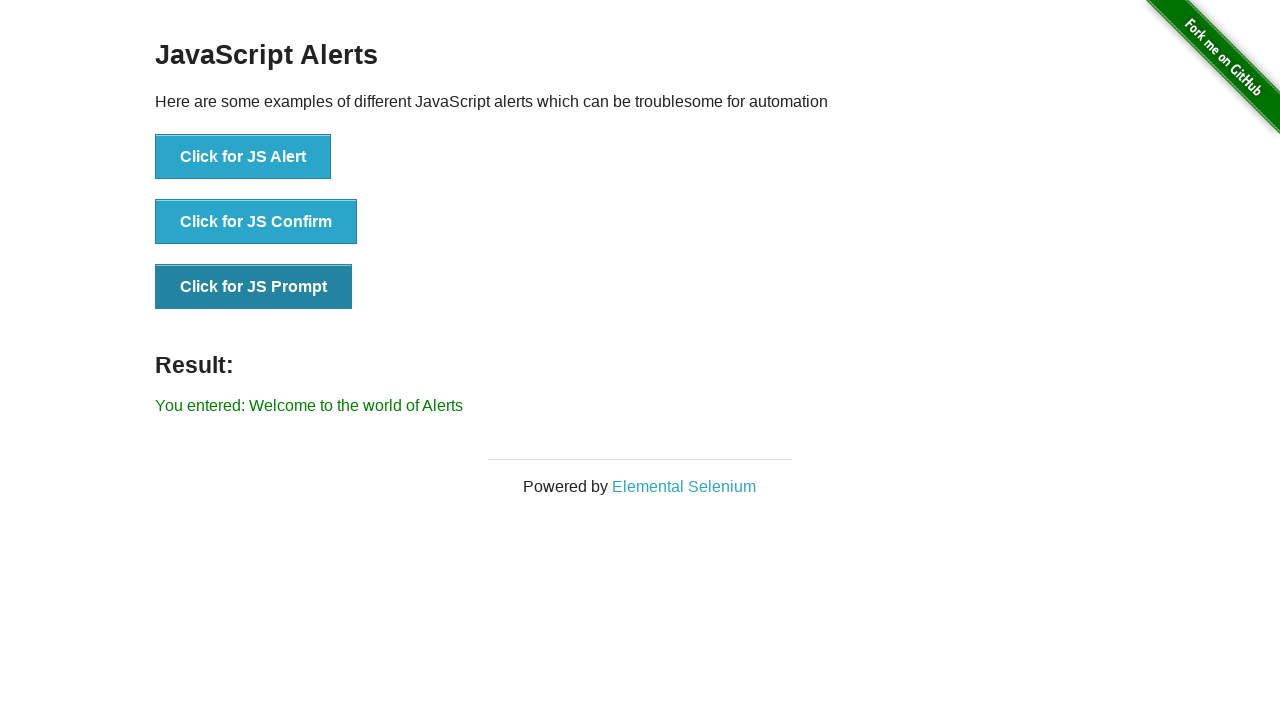

Retrieved result text: 'You entered: Welcome to the world of Alerts'
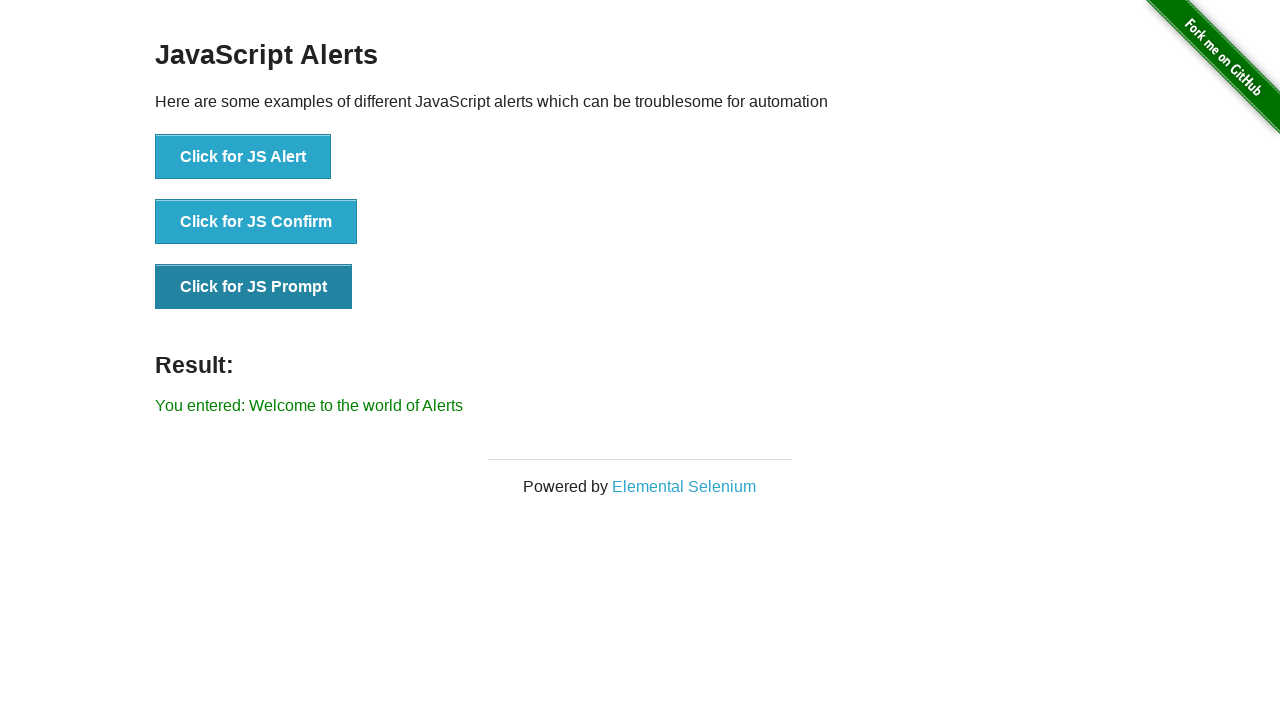

Verified result message matches expected text
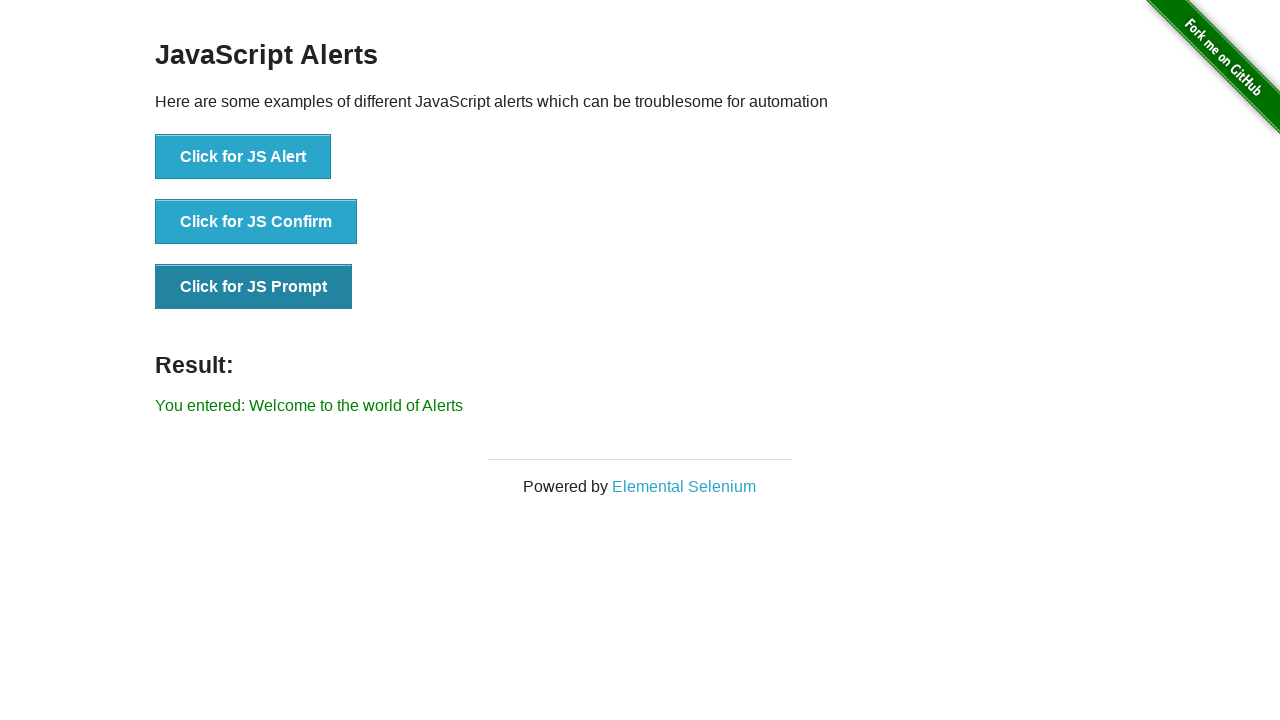

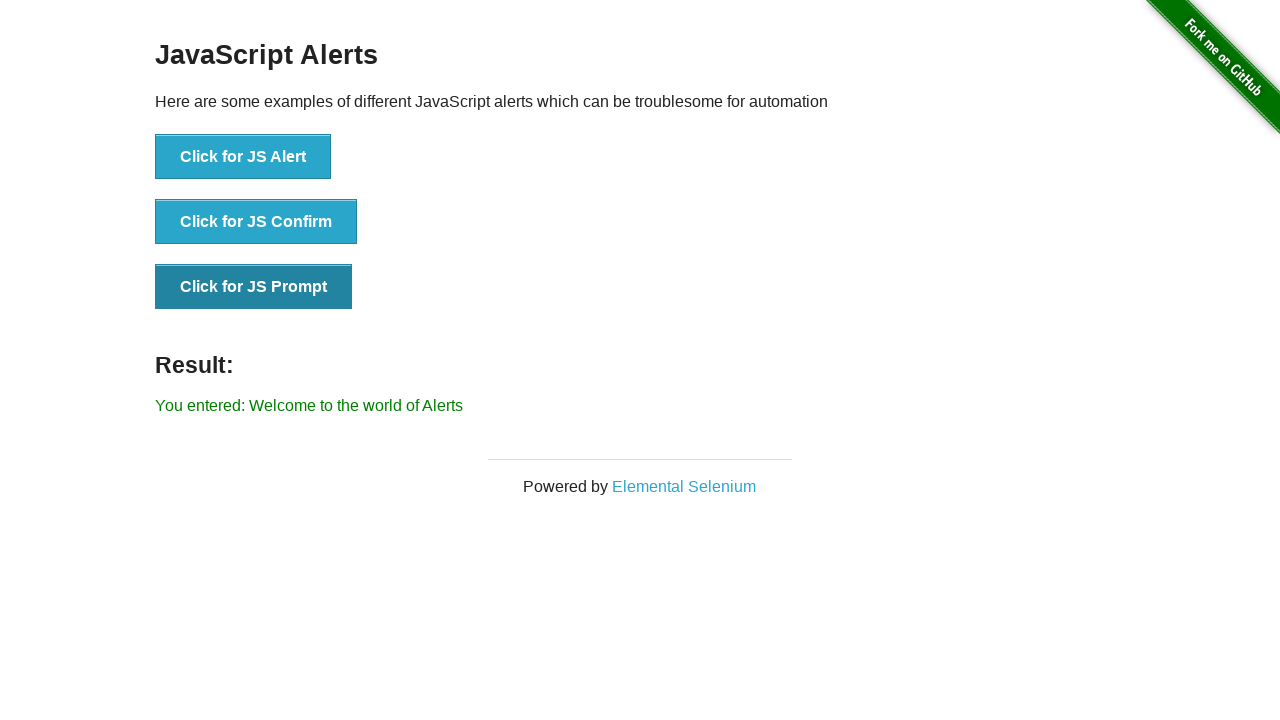